Tests form submission with an extremely long name (10000 characters) to verify error handling.

Starting URL: https://carros-crud.vercel.app/

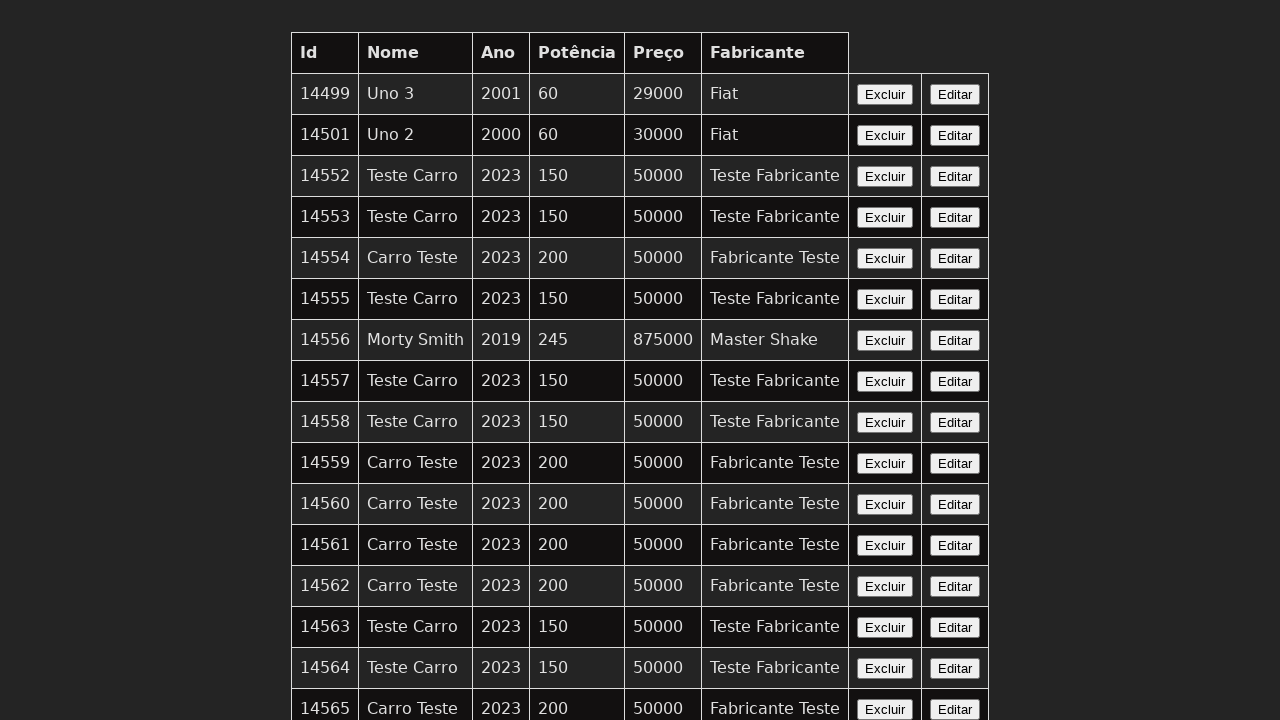

Filled name field with 10000 character string to test character limit validation on input[name='nome']
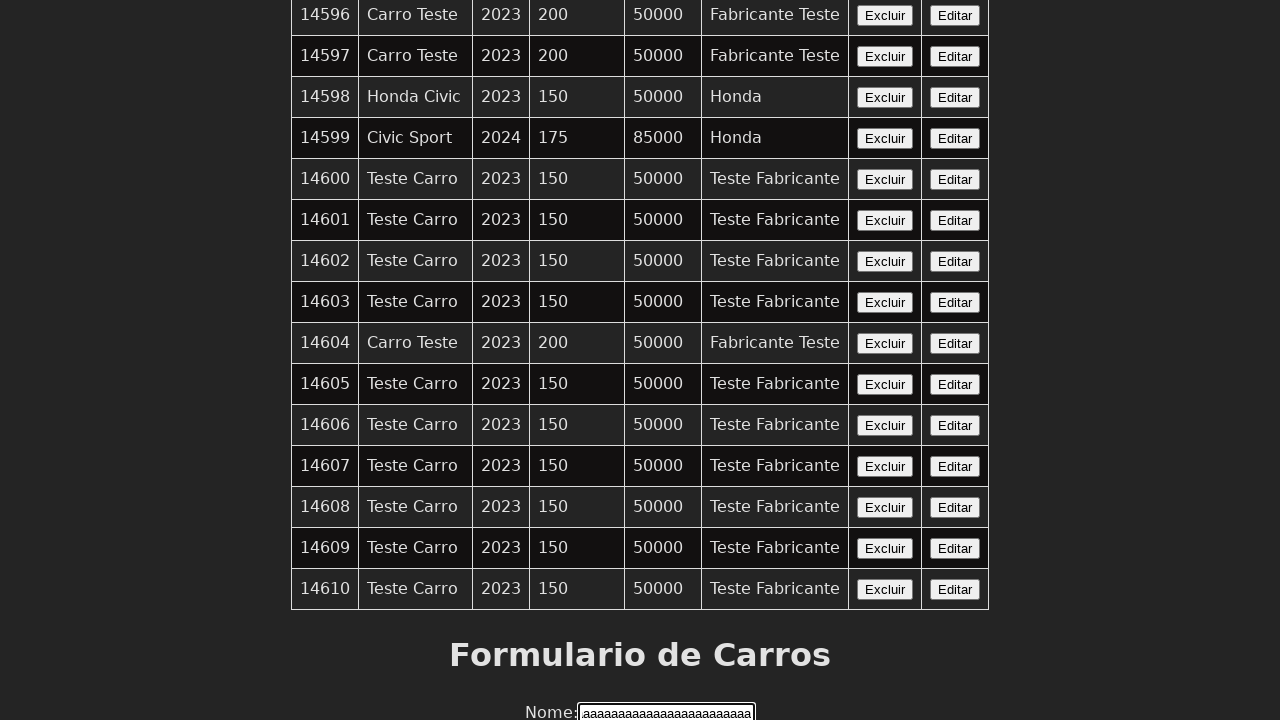

Filled year field with '2023' on input[name='ano']
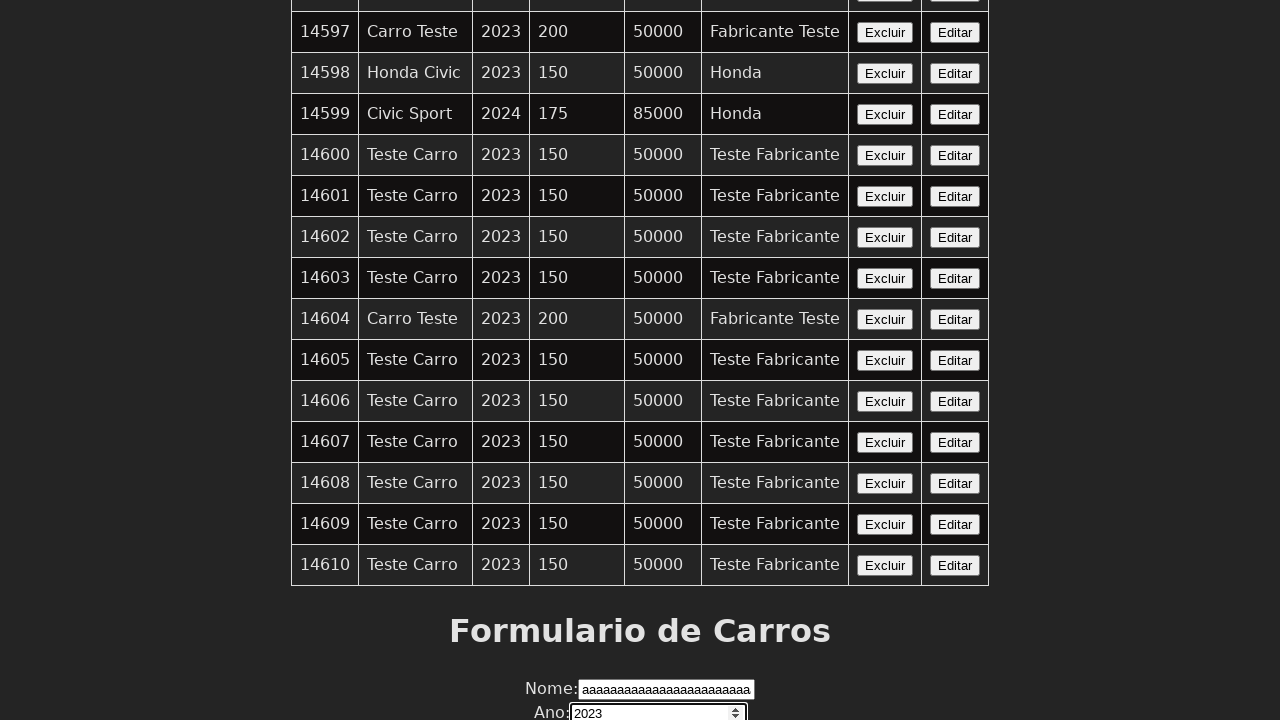

Filled power field with '200' on input[name='potencia']
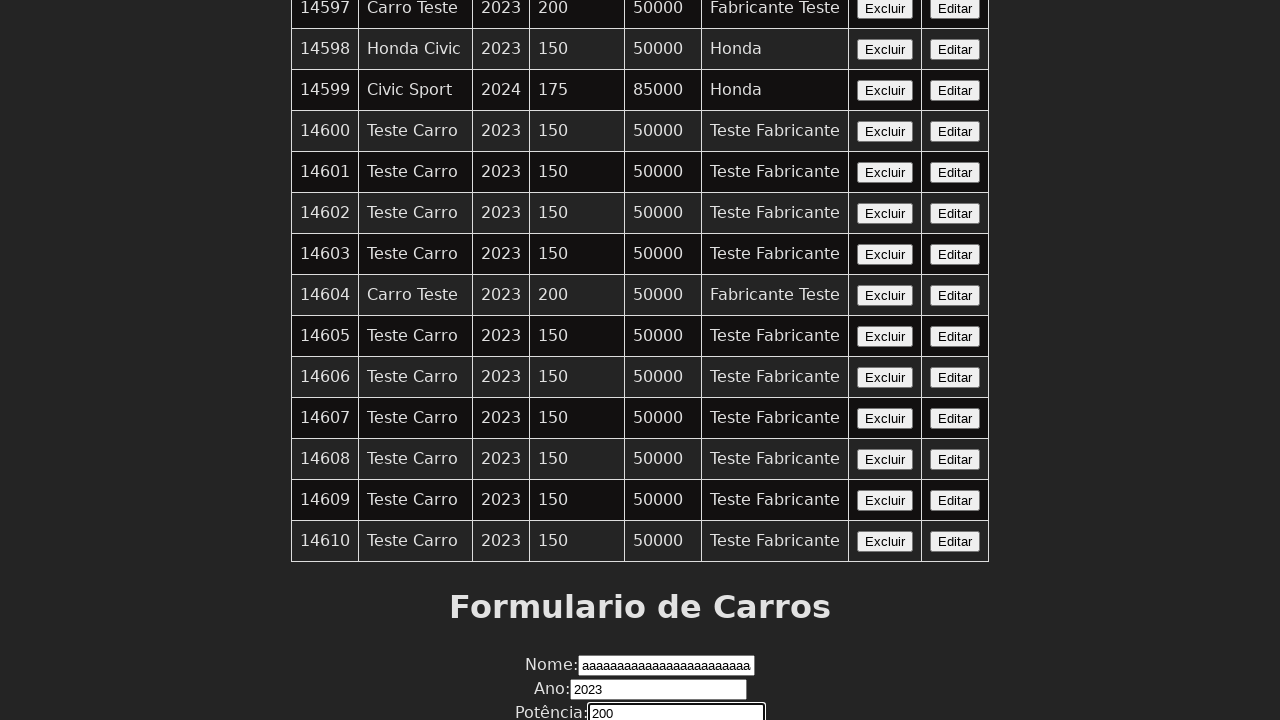

Filled price field with '50000' on input[name='preco']
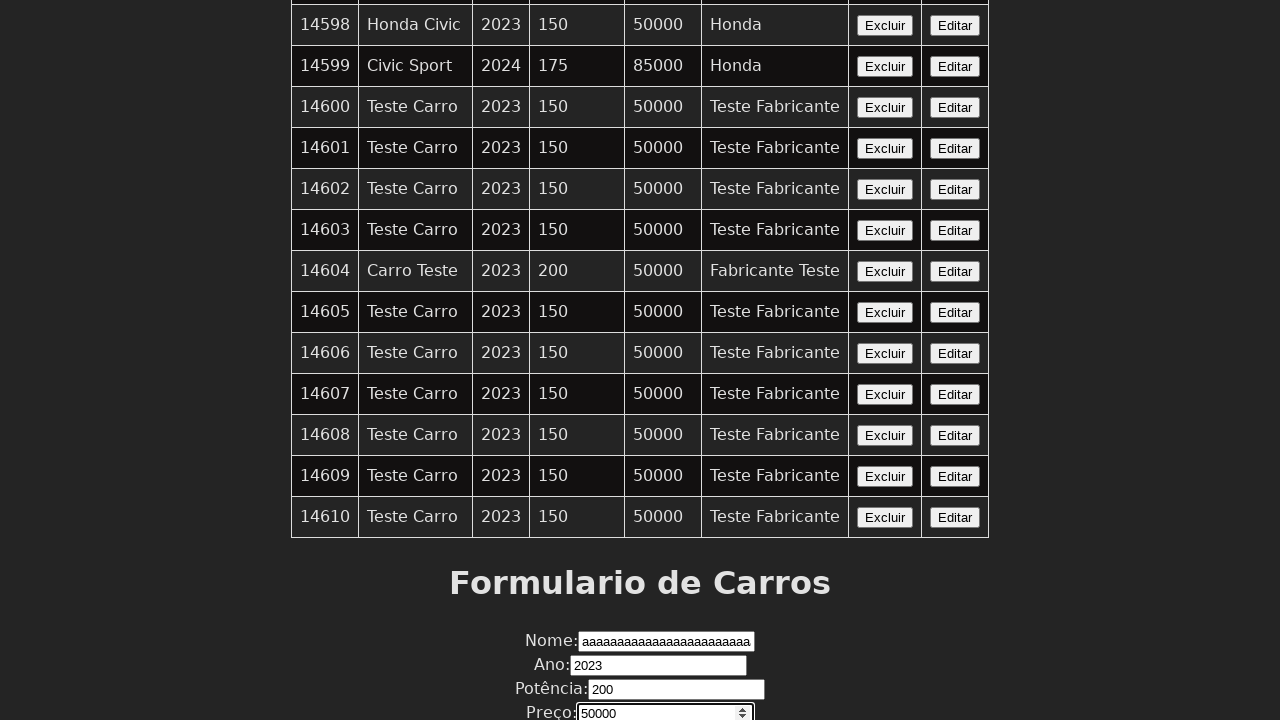

Filled manufacturer field with 'Fabricante Teste' on input[name='fabricante']
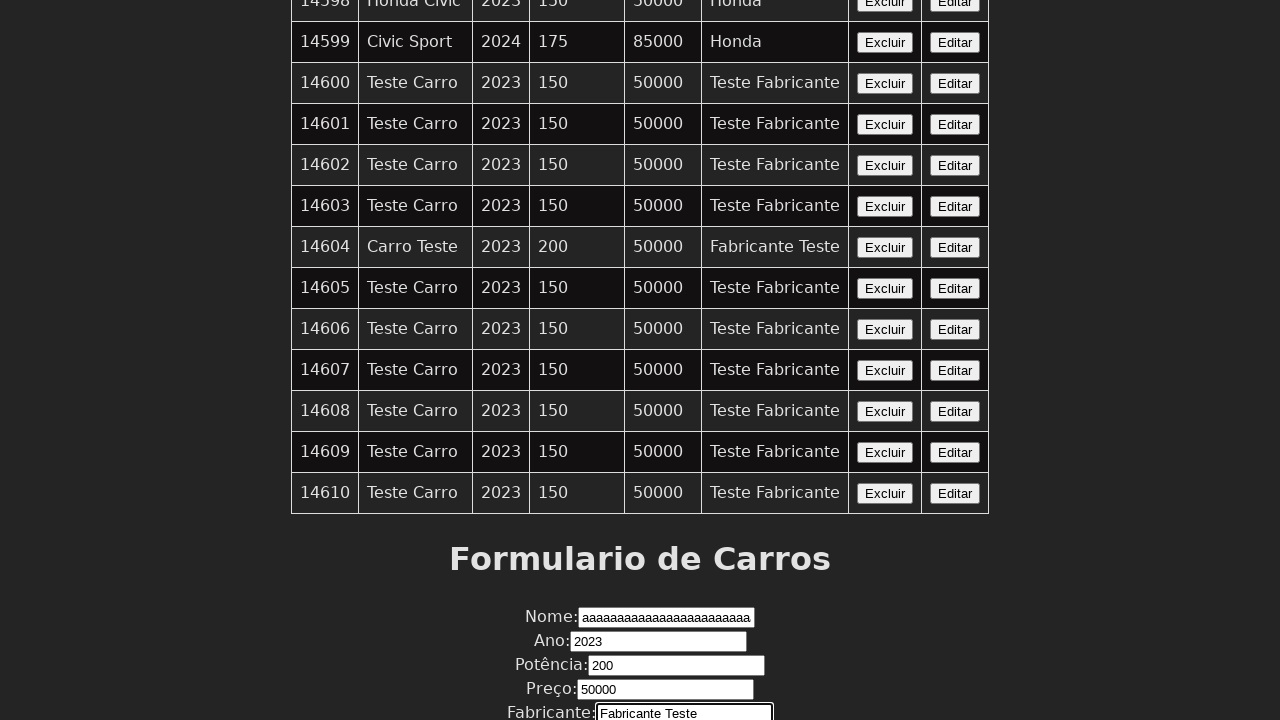

Clicked submit button to attempt form submission with excessive character count at (640, 676) on xpath=//button[contains(text(),'Enviar')]
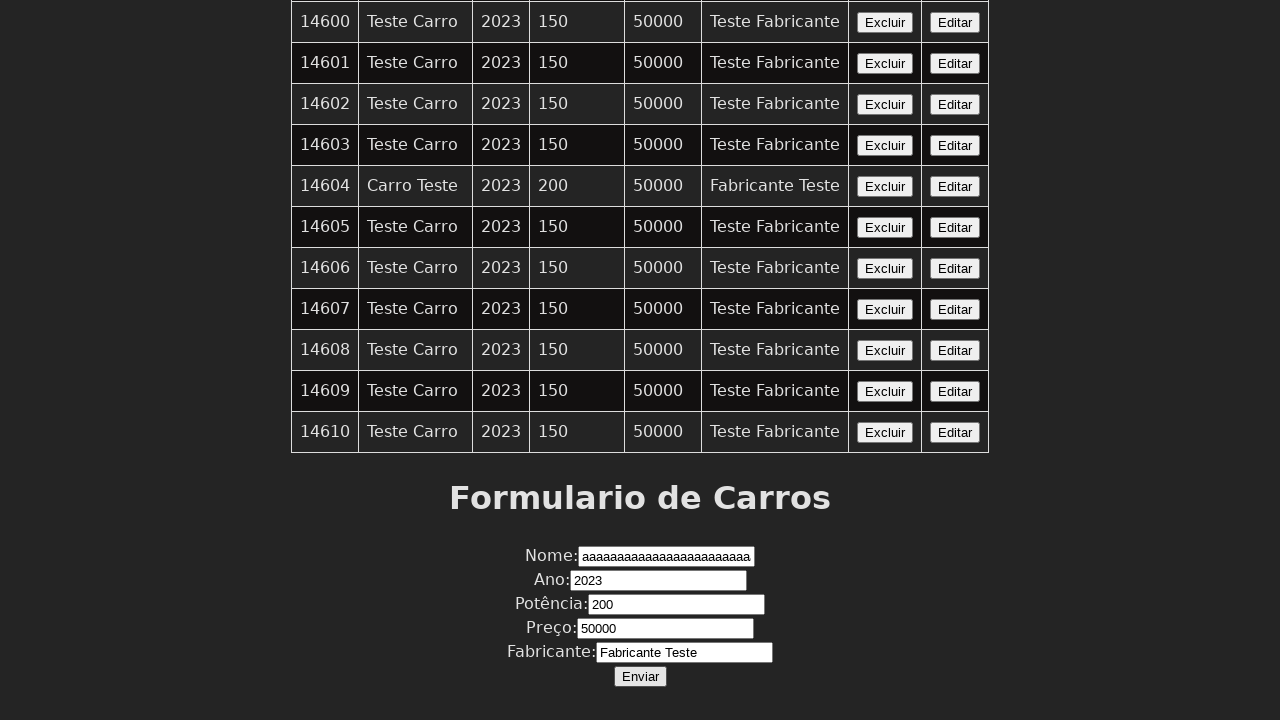

Set up dialog handler to accept alerts
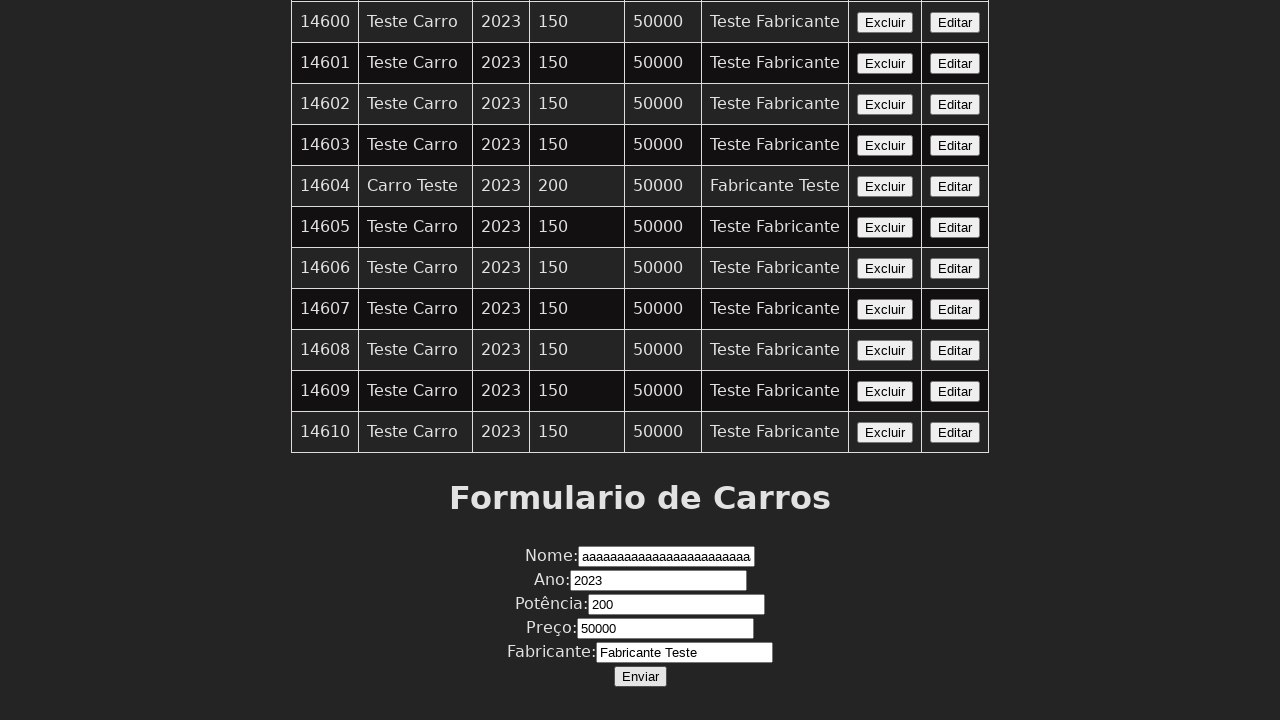

Waited 1000ms for dialog or error response
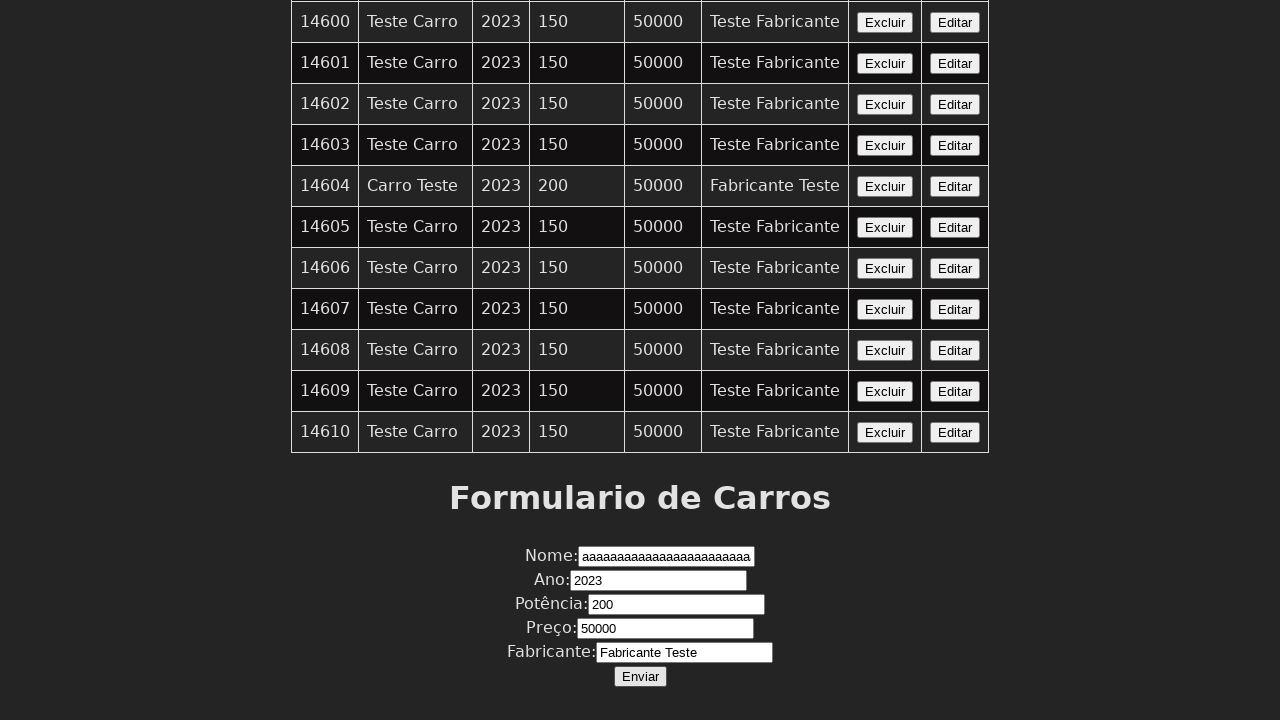

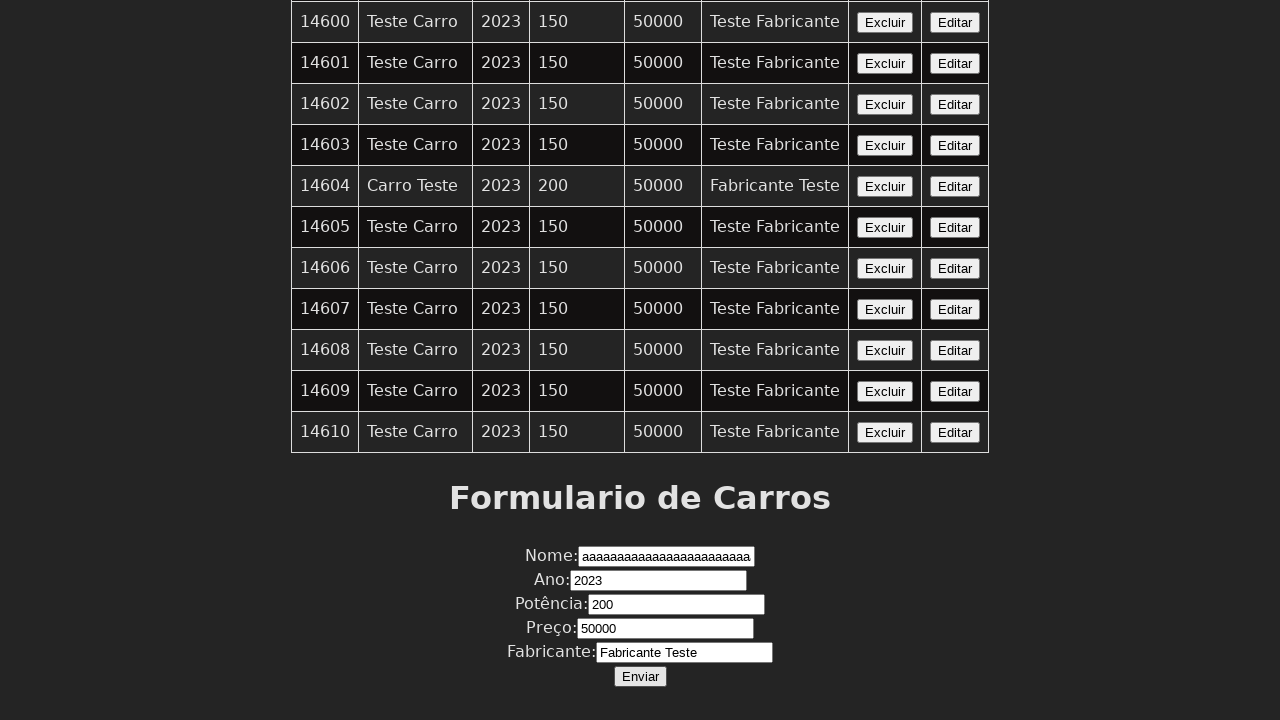